Tests context menu by right-clicking on the designated area to trigger a JavaScript alert

Starting URL: https://the-internet.herokuapp.com/

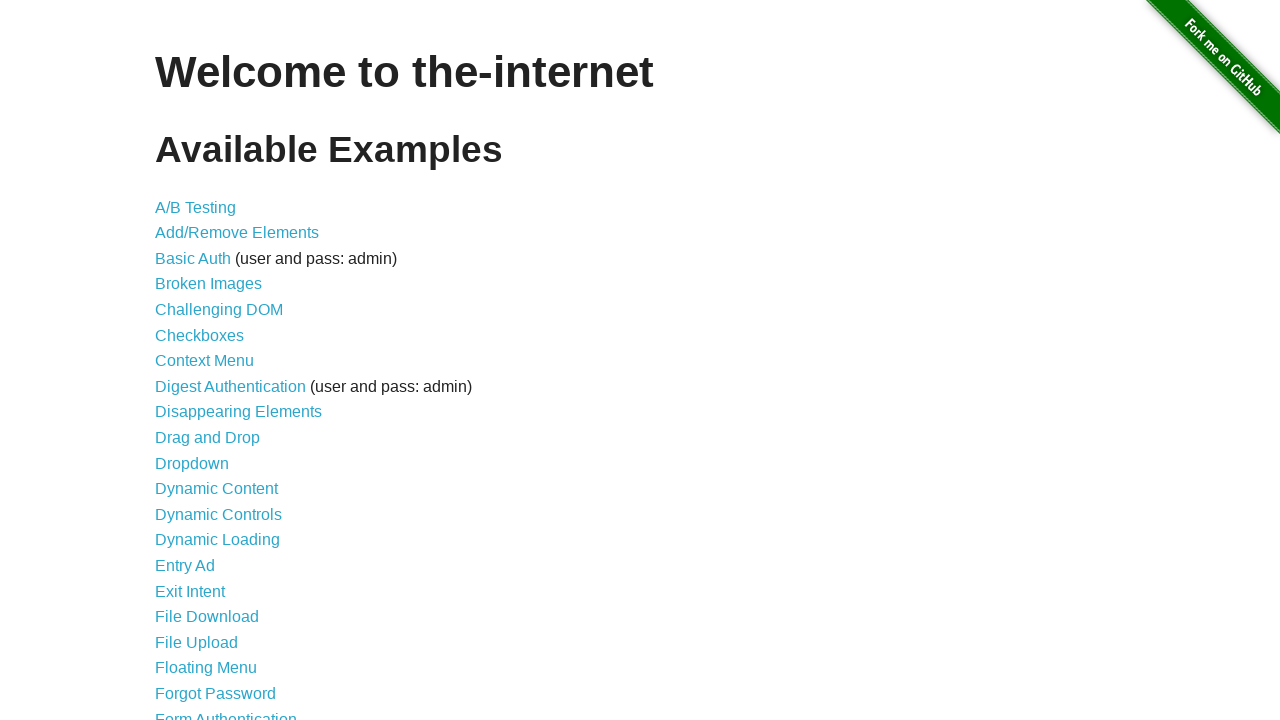

Clicked on Context Menu link (7th item in navigation) at (204, 361) on ul li:nth-child(7) a
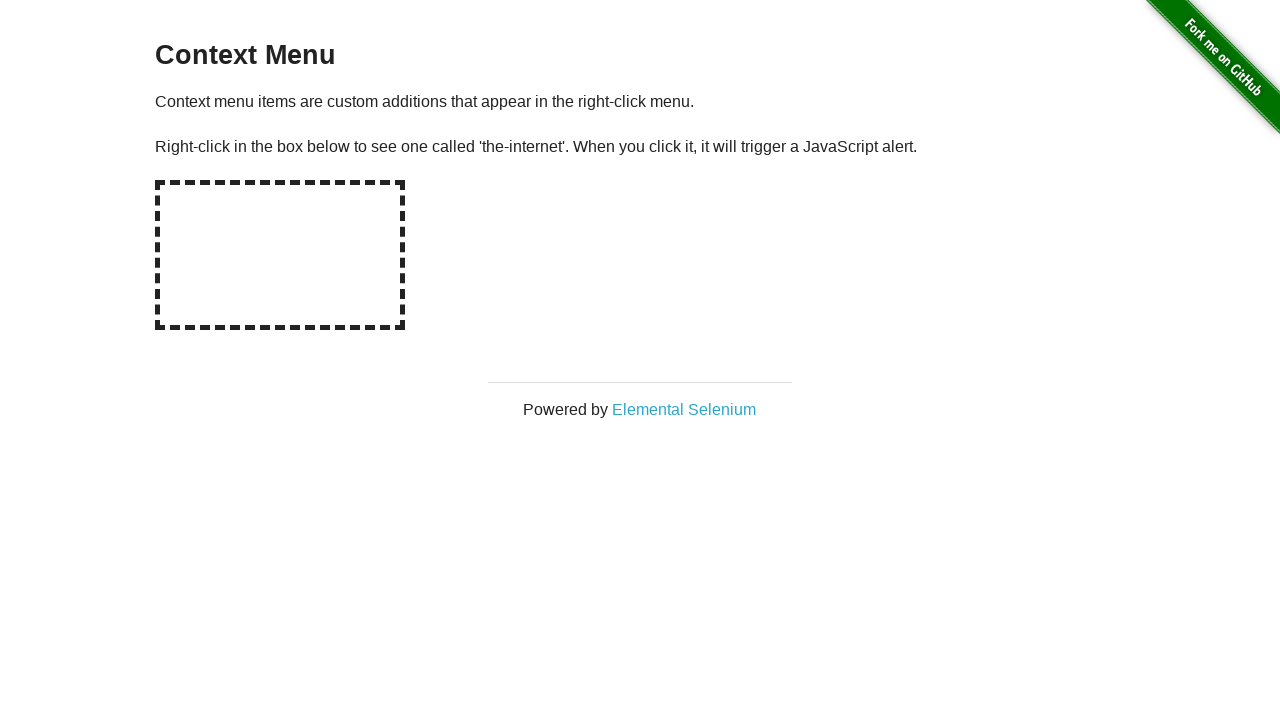

Hot-spot element loaded and became visible
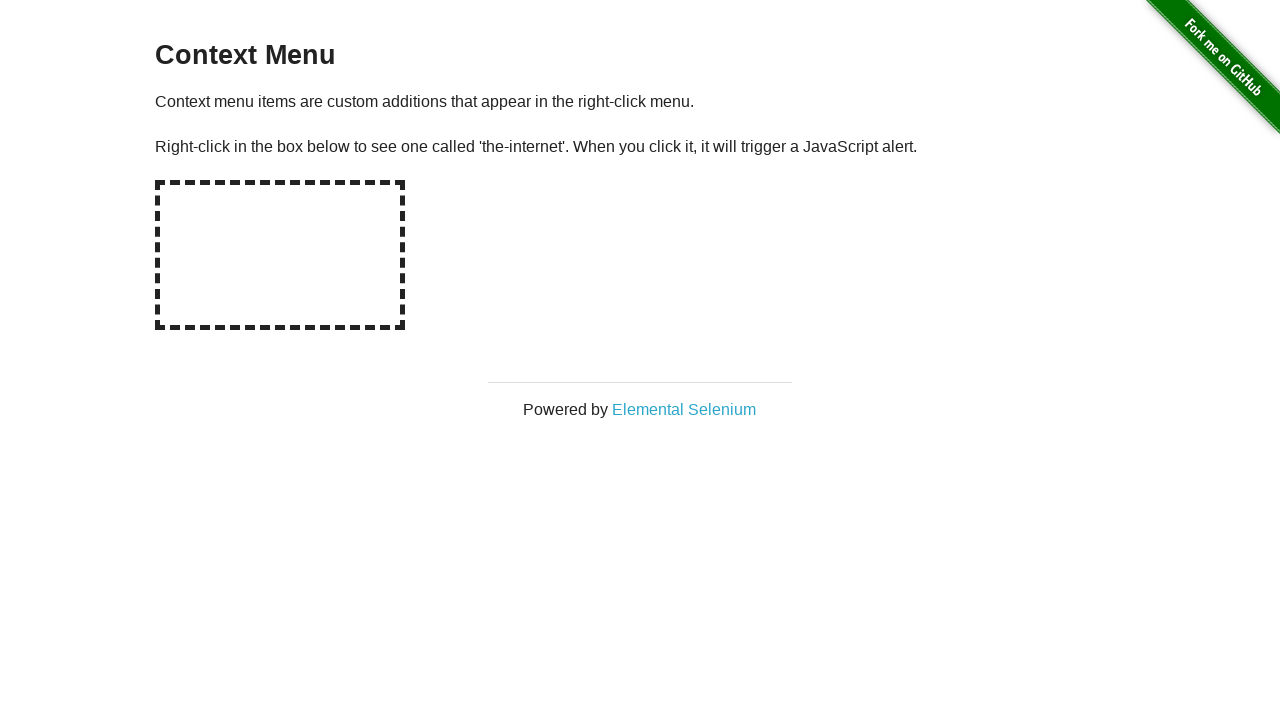

Dialog handler set up to automatically accept alerts
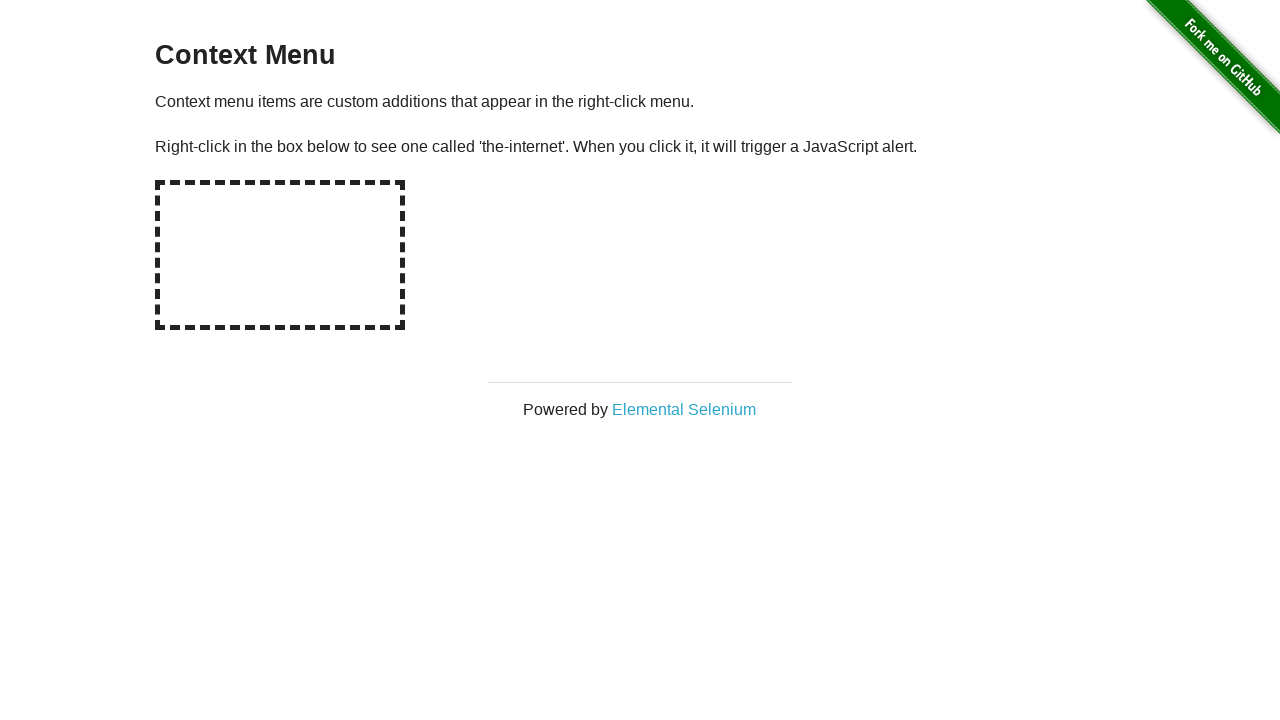

Right-clicked on hot-spot to trigger context menu and alert at (280, 255) on #hot-spot
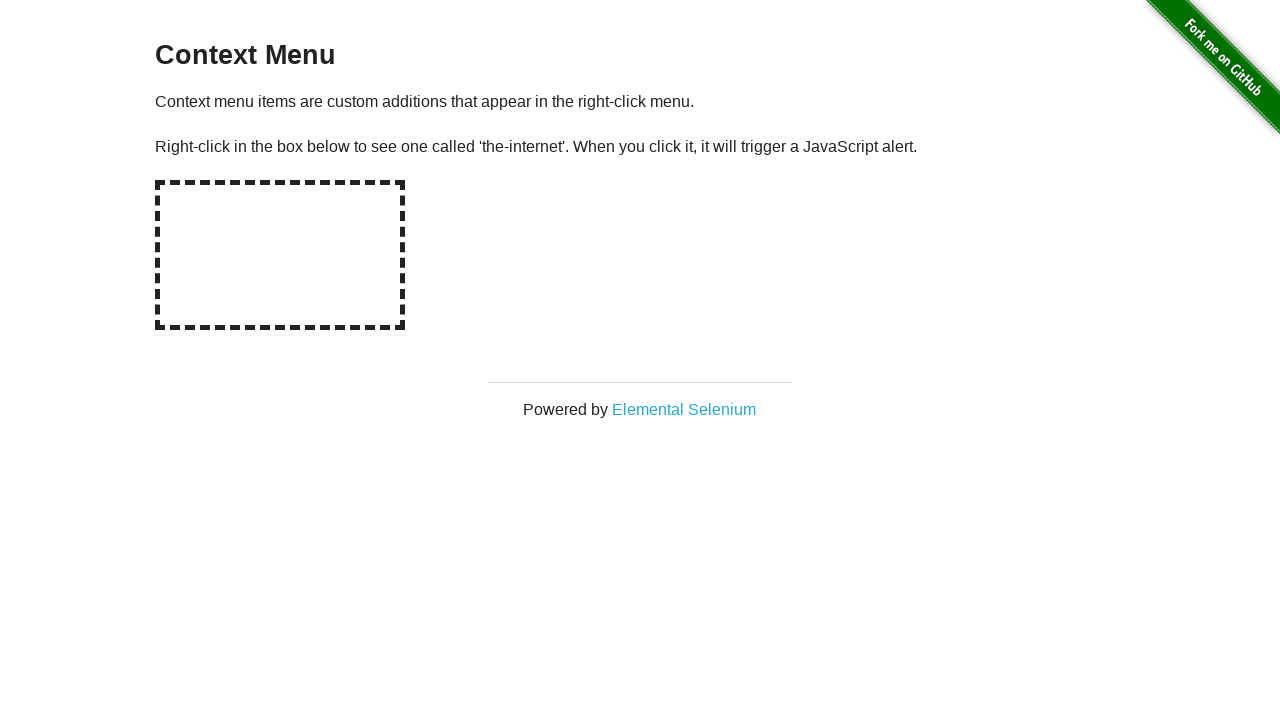

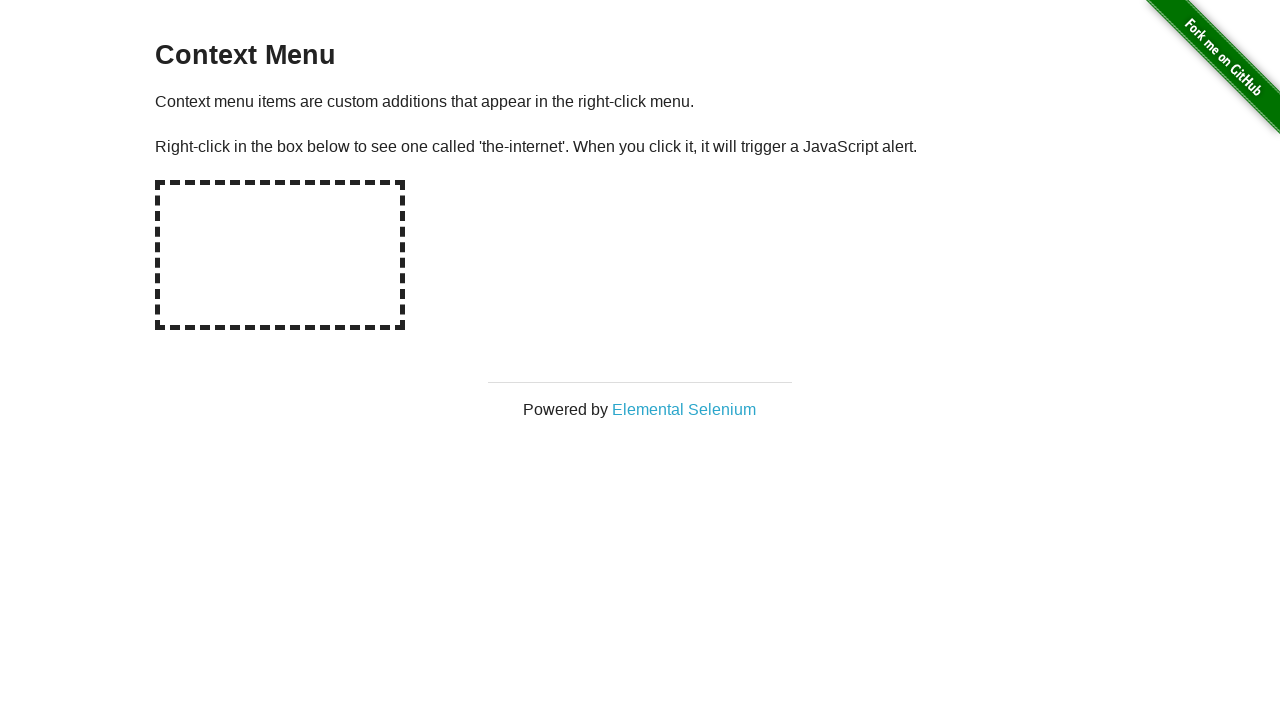